Verifies that exactly 5 payment system logos are displayed with valid images

Starting URL: https://www.mts.by/

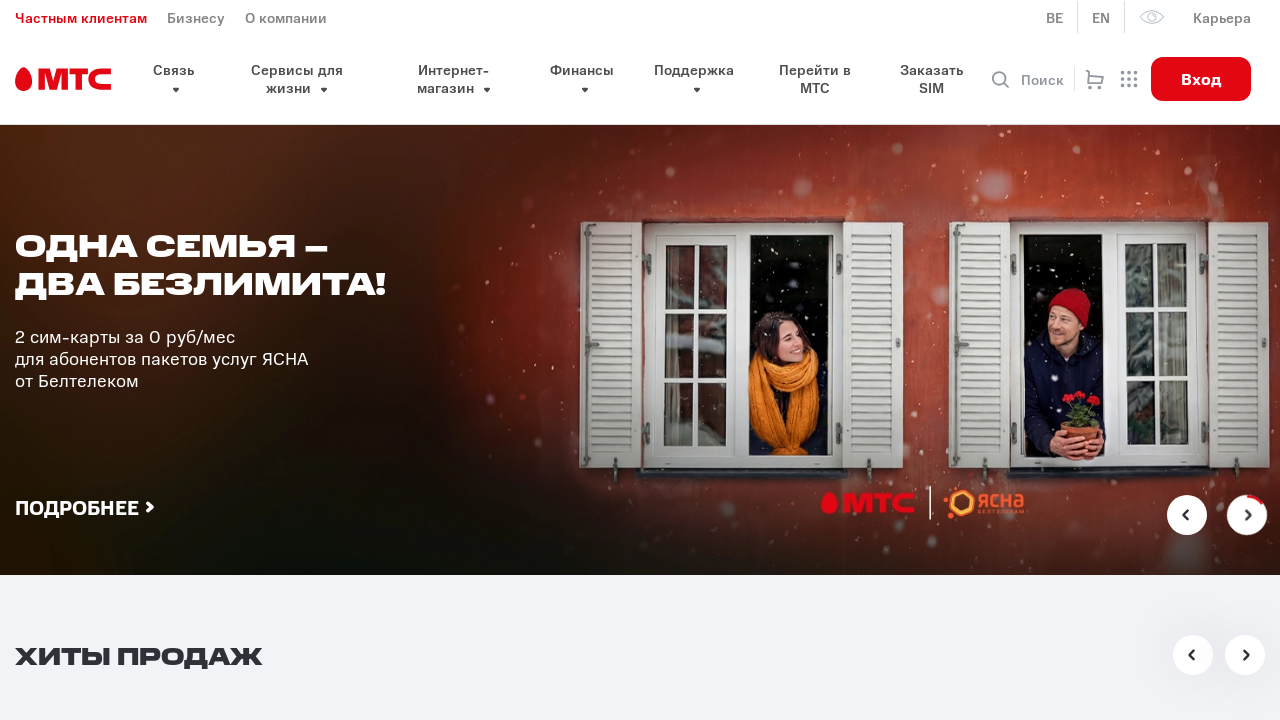

Waited for payment partner logos to load
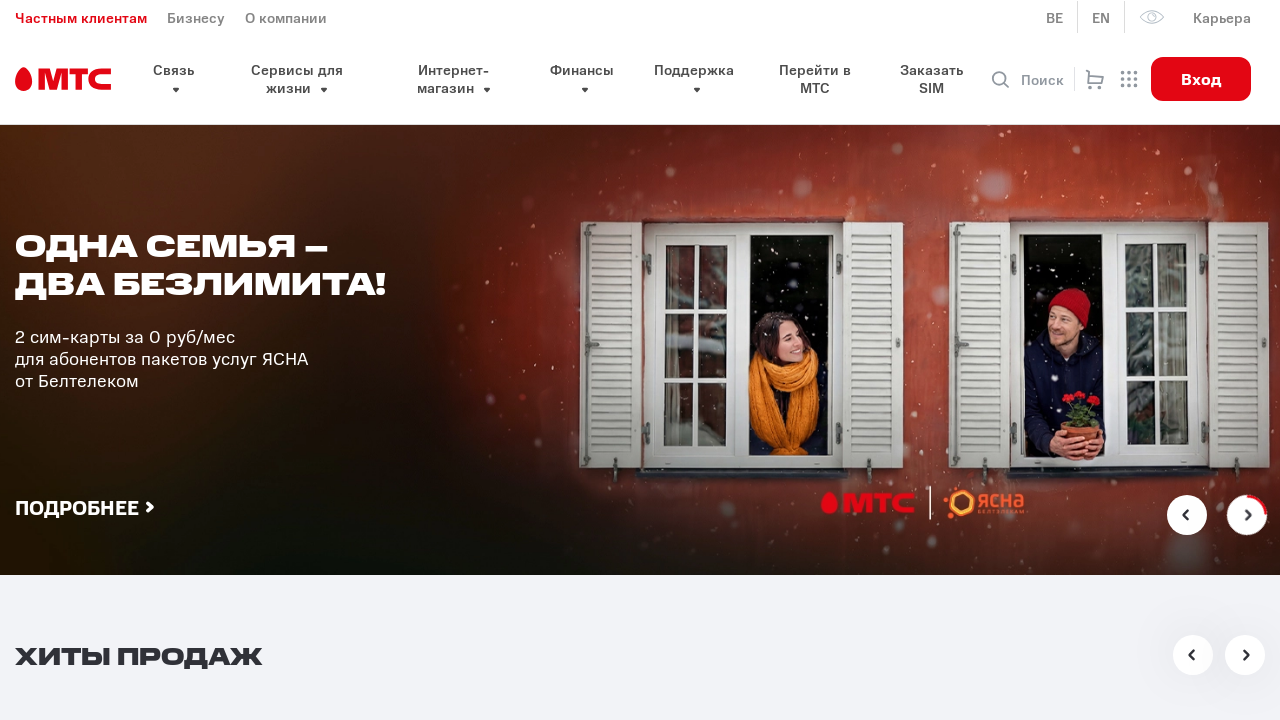

Located all payment system logo images
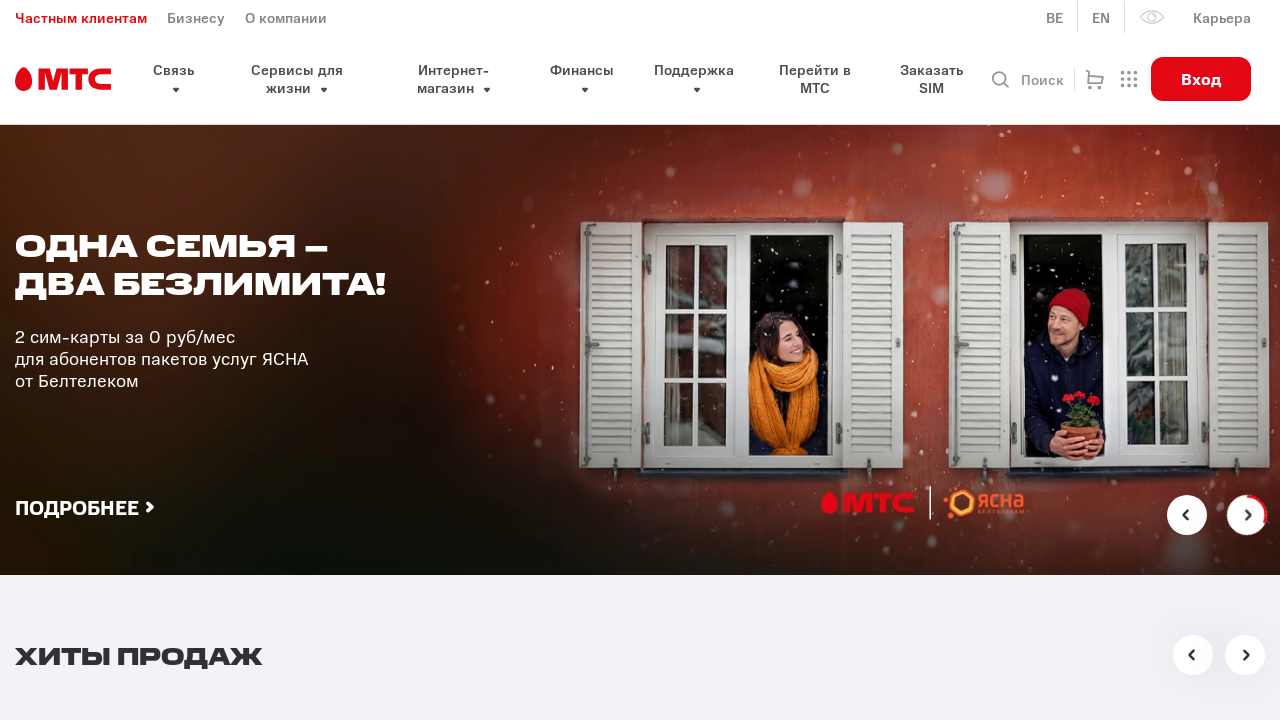

Verified exactly 5 payment system logos are displayed
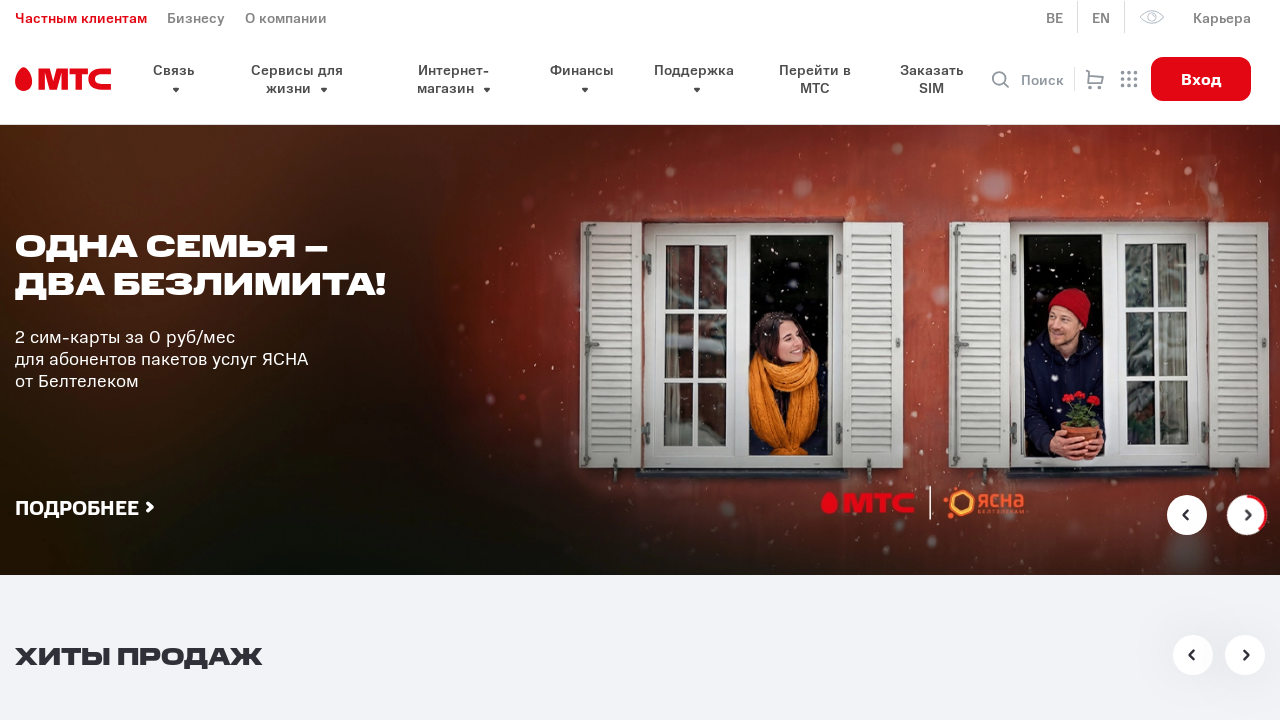

Verified logo has valid URL: /local/templates/new_design/assets/html/images/pages/index/pay/visa.svg
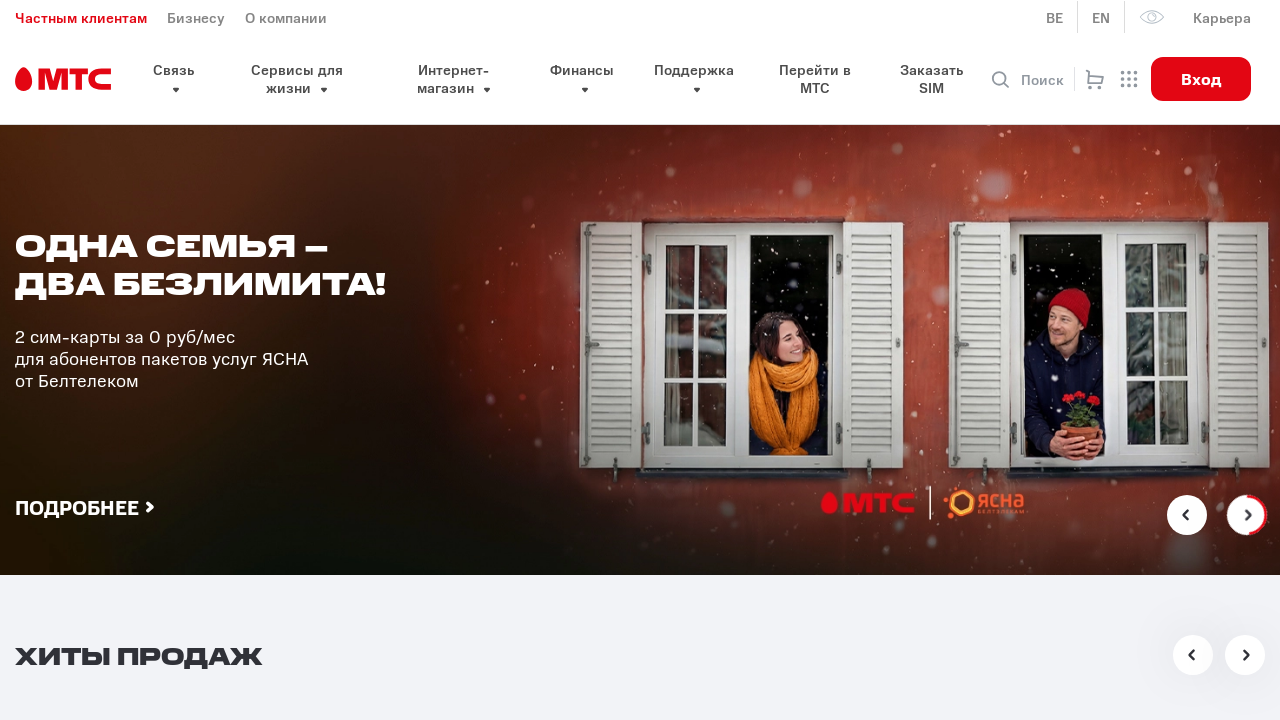

Verified logo /local/templates/new_design/assets/html/images/pages/index/pay/visa.svg is visible on the page
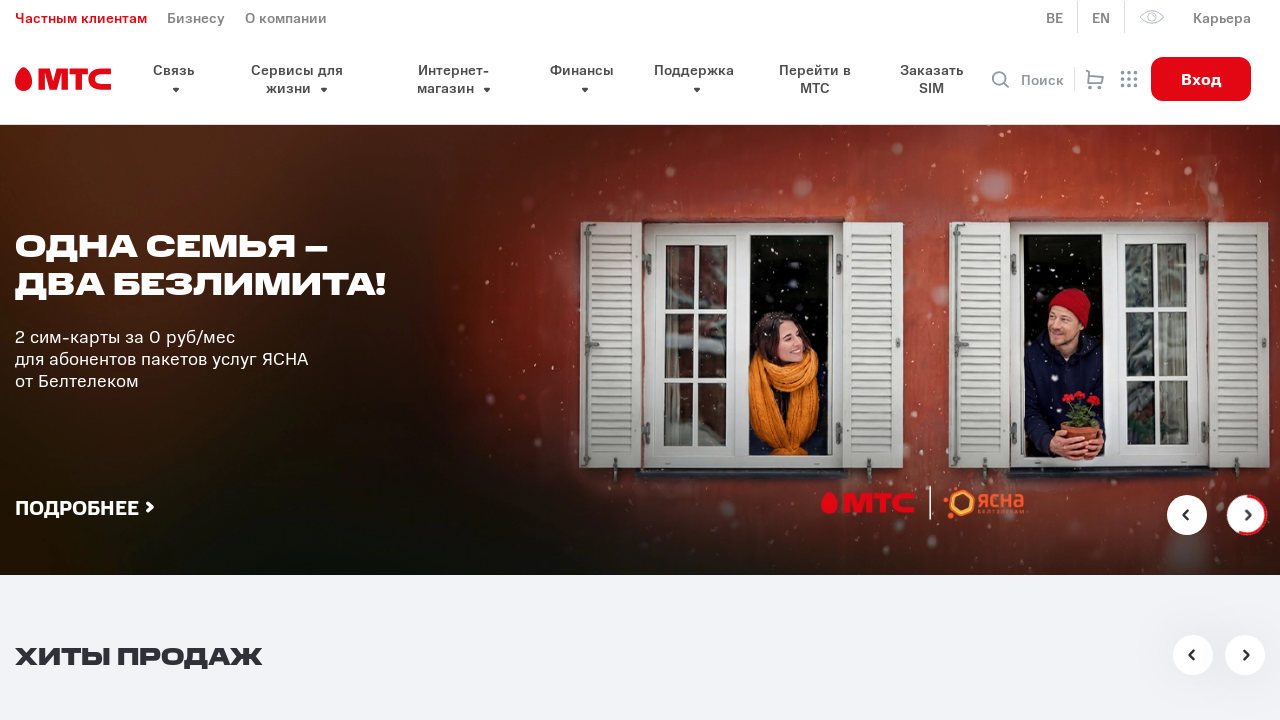

Verified logo /local/templates/new_design/assets/html/images/pages/index/pay/visa.svg has valid height: 29
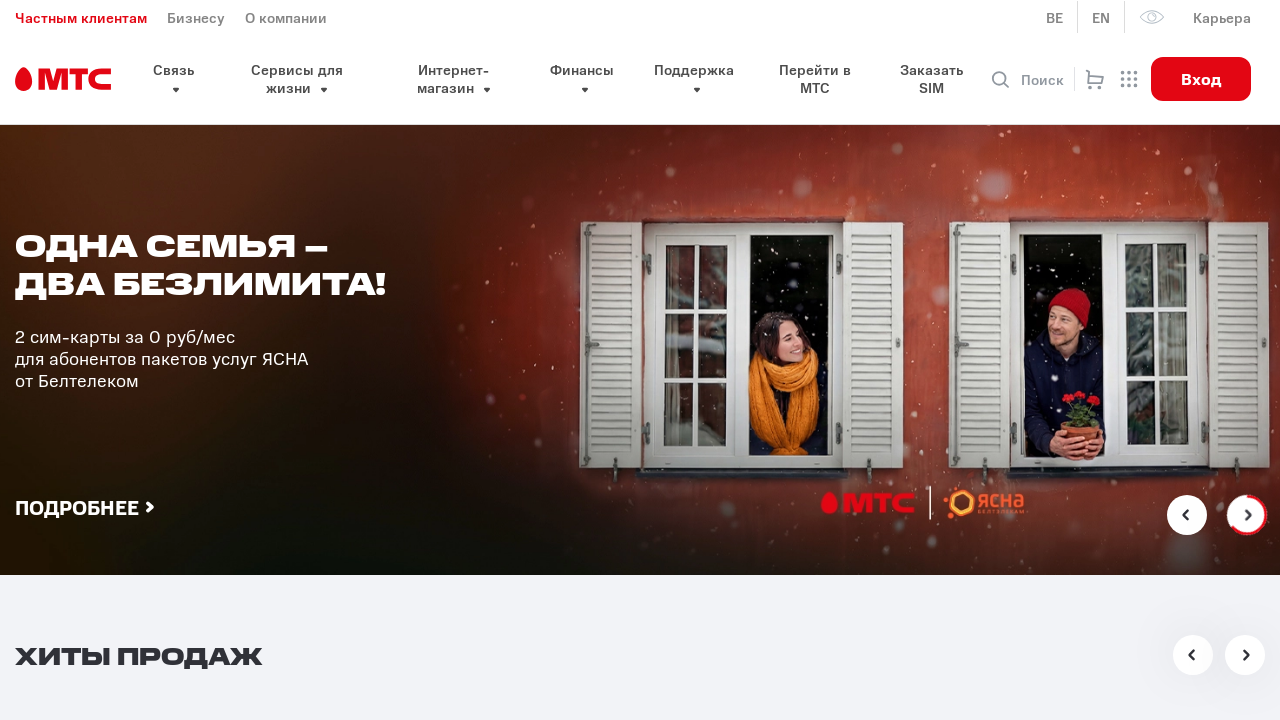

Verified logo /local/templates/new_design/assets/html/images/pages/index/pay/visa.svg has valid width: 53.296875
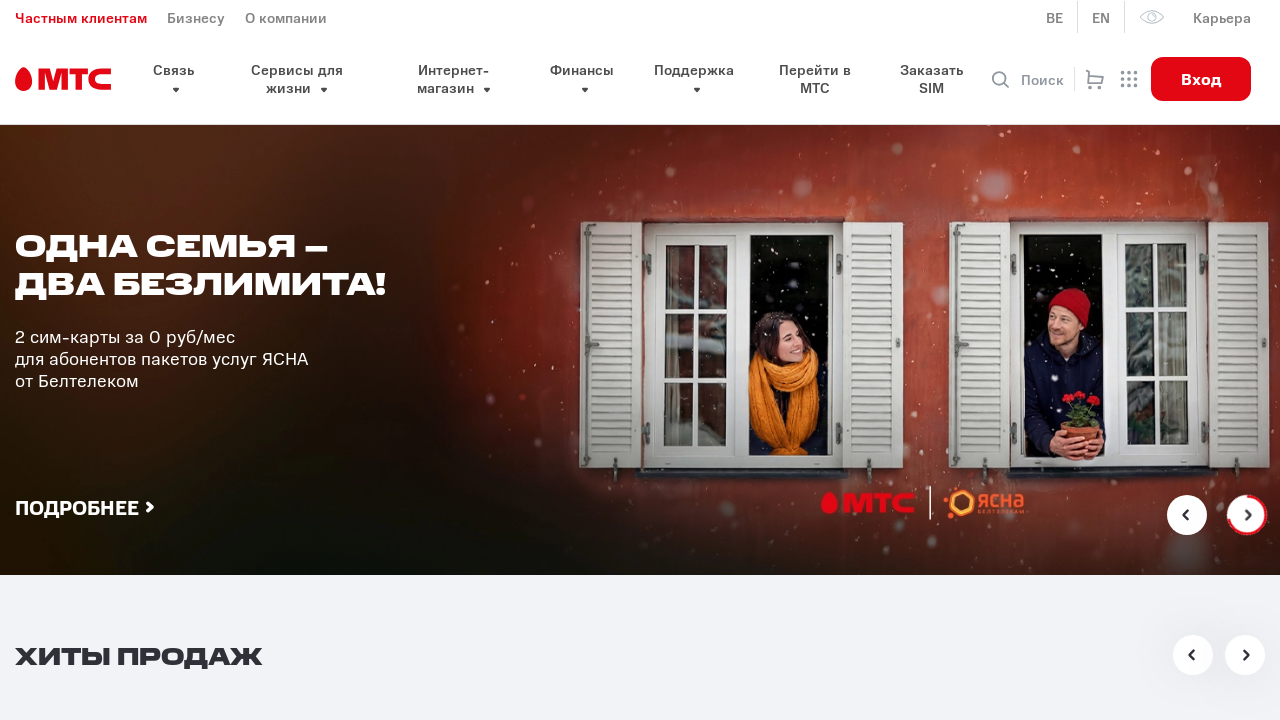

Verified logo has valid URL: /local/templates/new_design/assets/html/images/pages/index/pay/visa-verified.svg
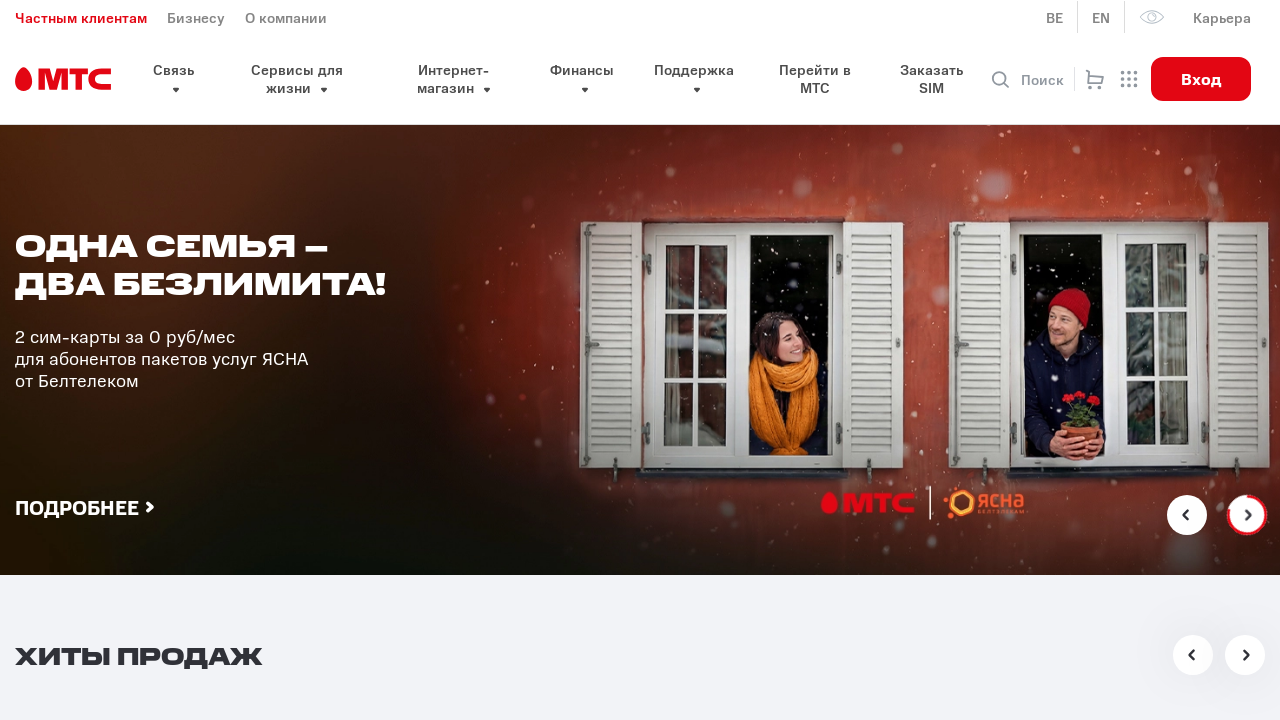

Verified logo /local/templates/new_design/assets/html/images/pages/index/pay/visa-verified.svg is visible on the page
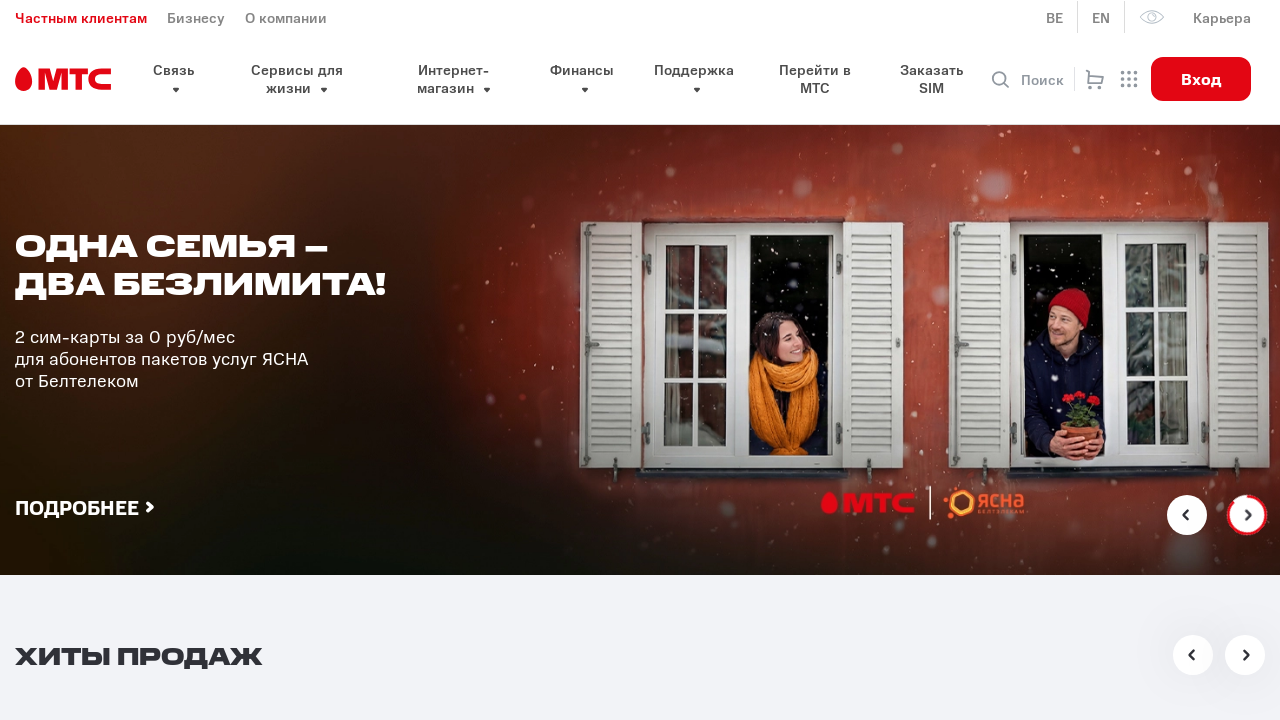

Verified logo /local/templates/new_design/assets/html/images/pages/index/pay/visa-verified.svg has valid height: 29
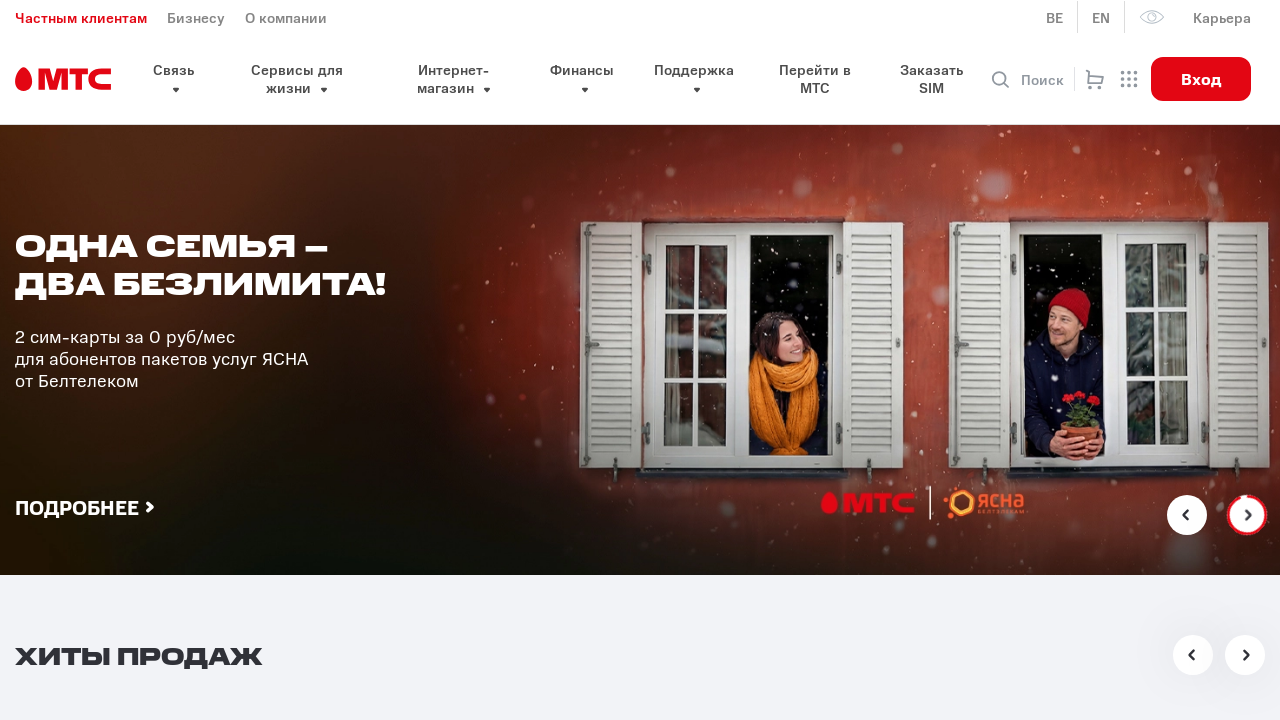

Verified logo /local/templates/new_design/assets/html/images/pages/index/pay/visa-verified.svg has valid width: 53.296875
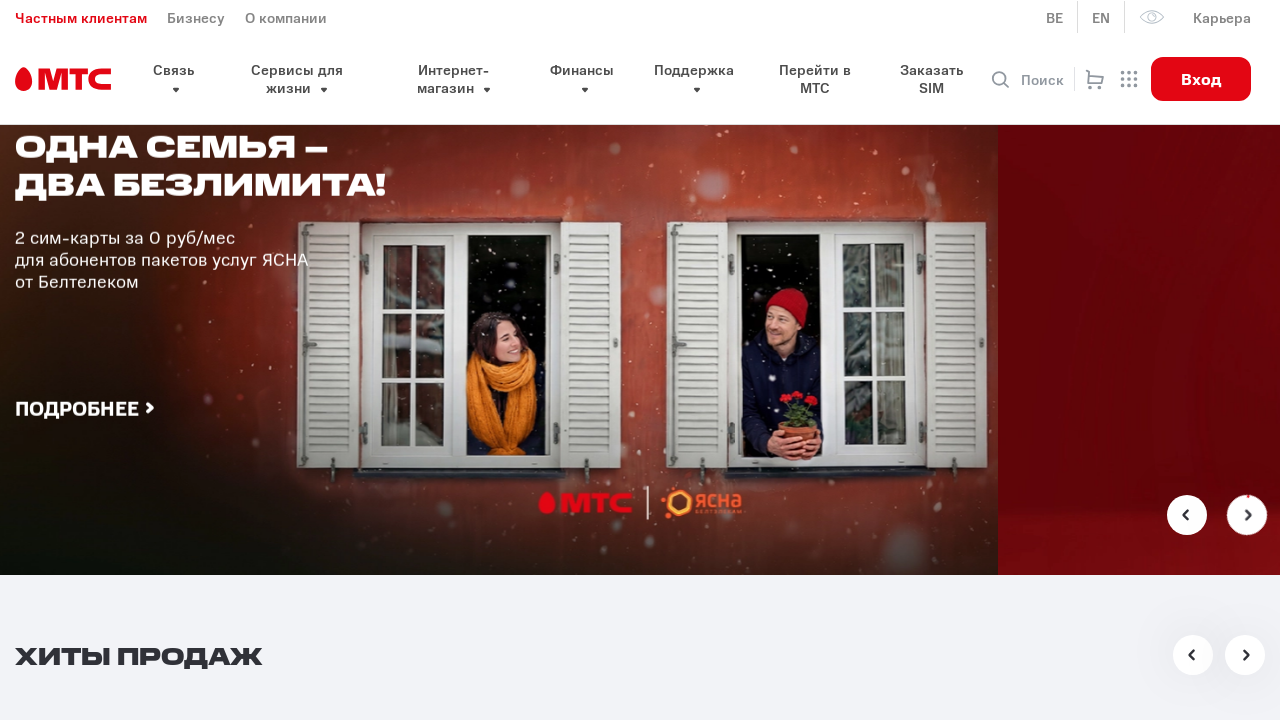

Verified logo has valid URL: /local/templates/new_design/assets/html/images/pages/index/pay/mastercard.svg
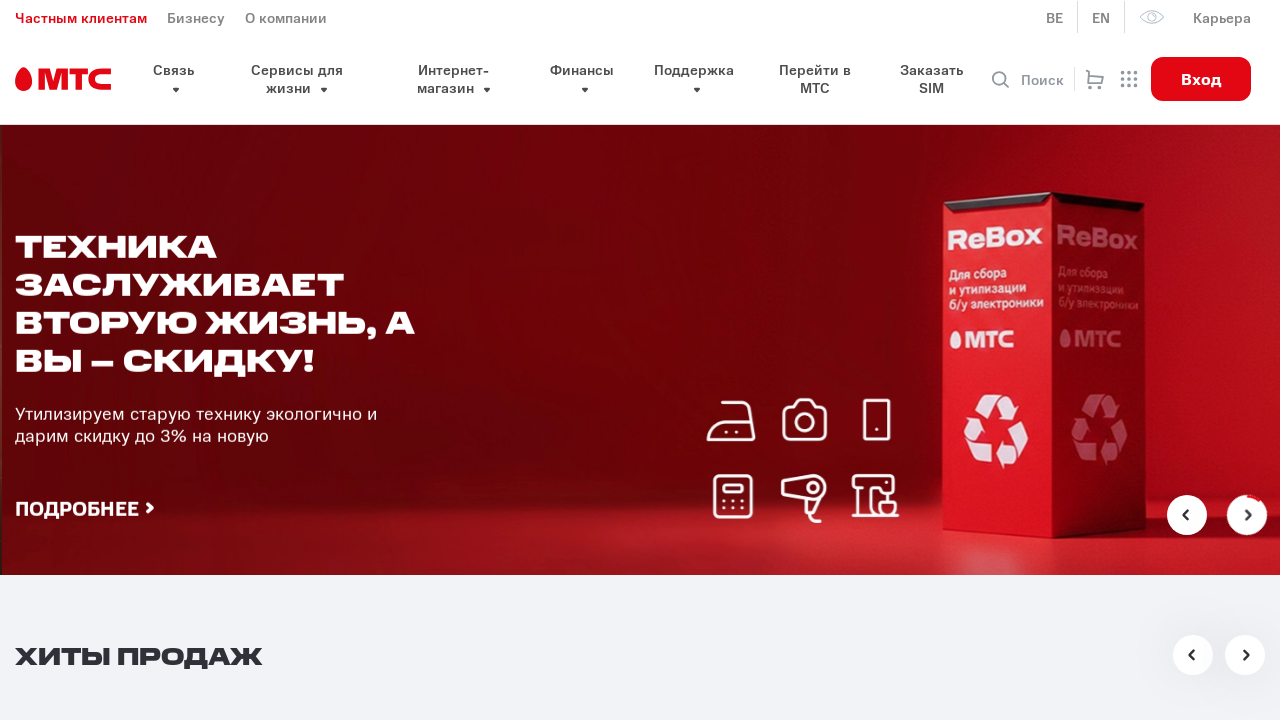

Verified logo /local/templates/new_design/assets/html/images/pages/index/pay/mastercard.svg is visible on the page
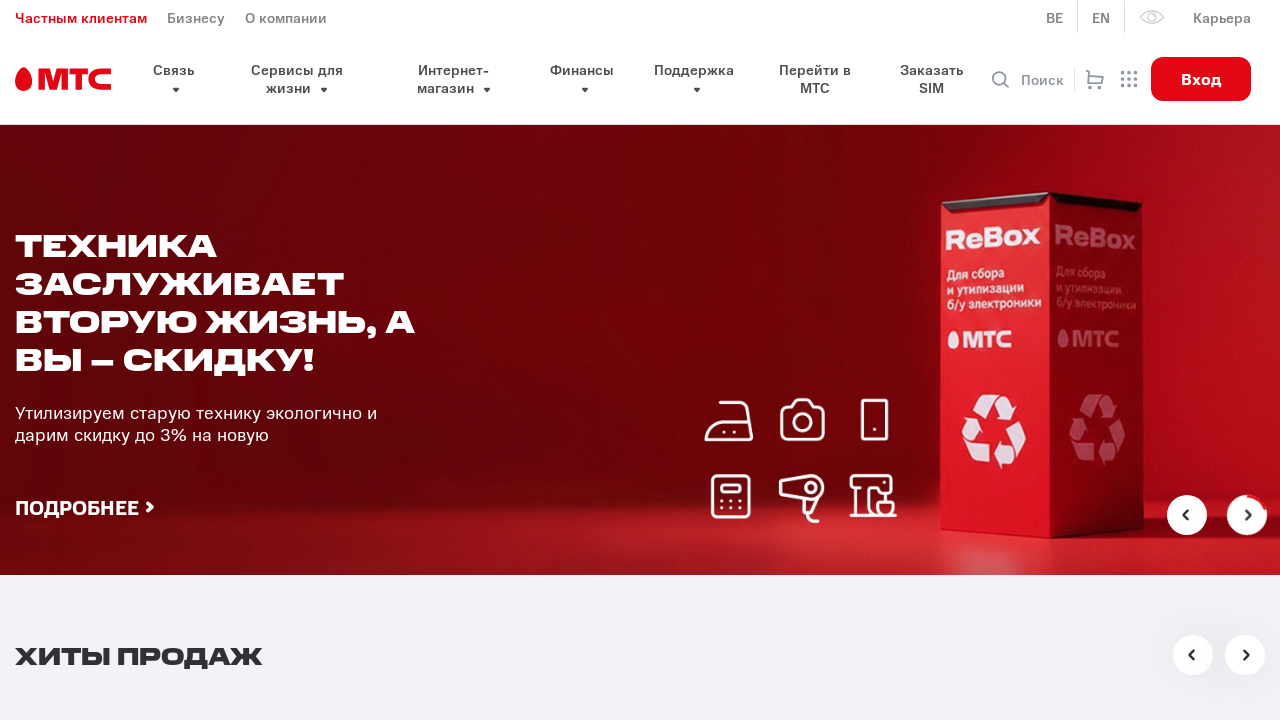

Verified logo /local/templates/new_design/assets/html/images/pages/index/pay/mastercard.svg has valid height: 29
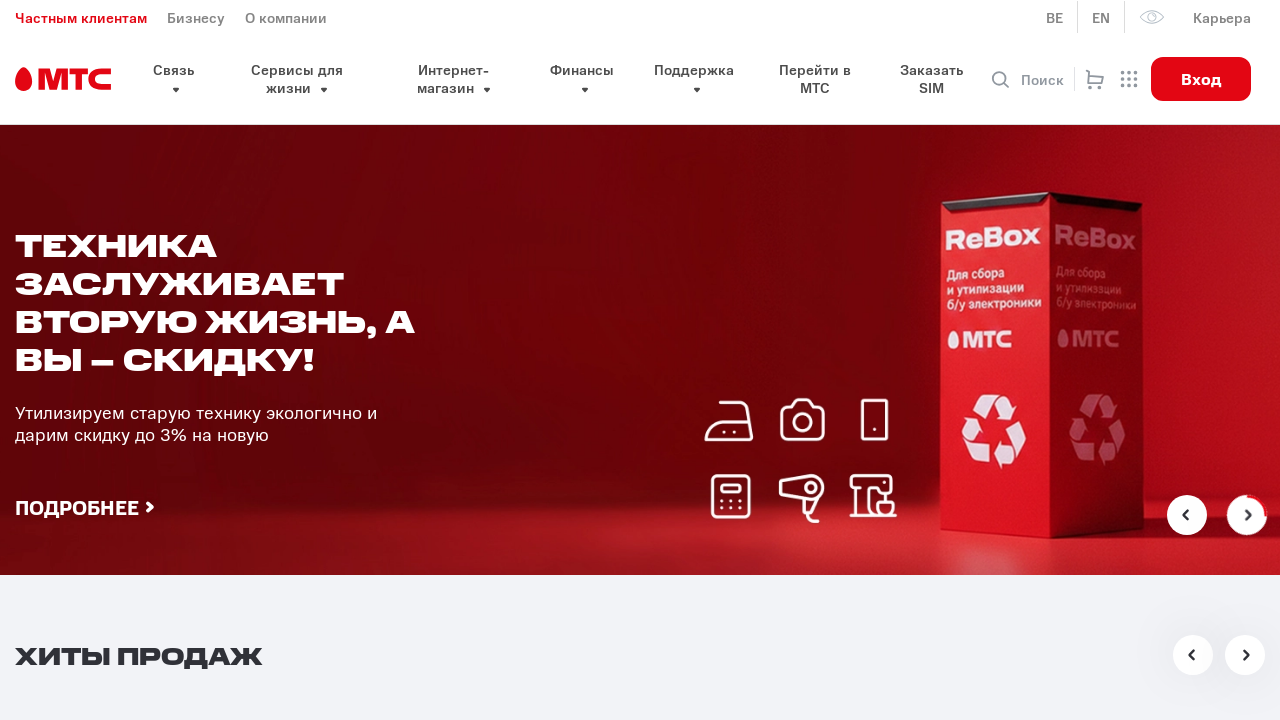

Verified logo /local/templates/new_design/assets/html/images/pages/index/pay/mastercard.svg has valid width: 53.296875
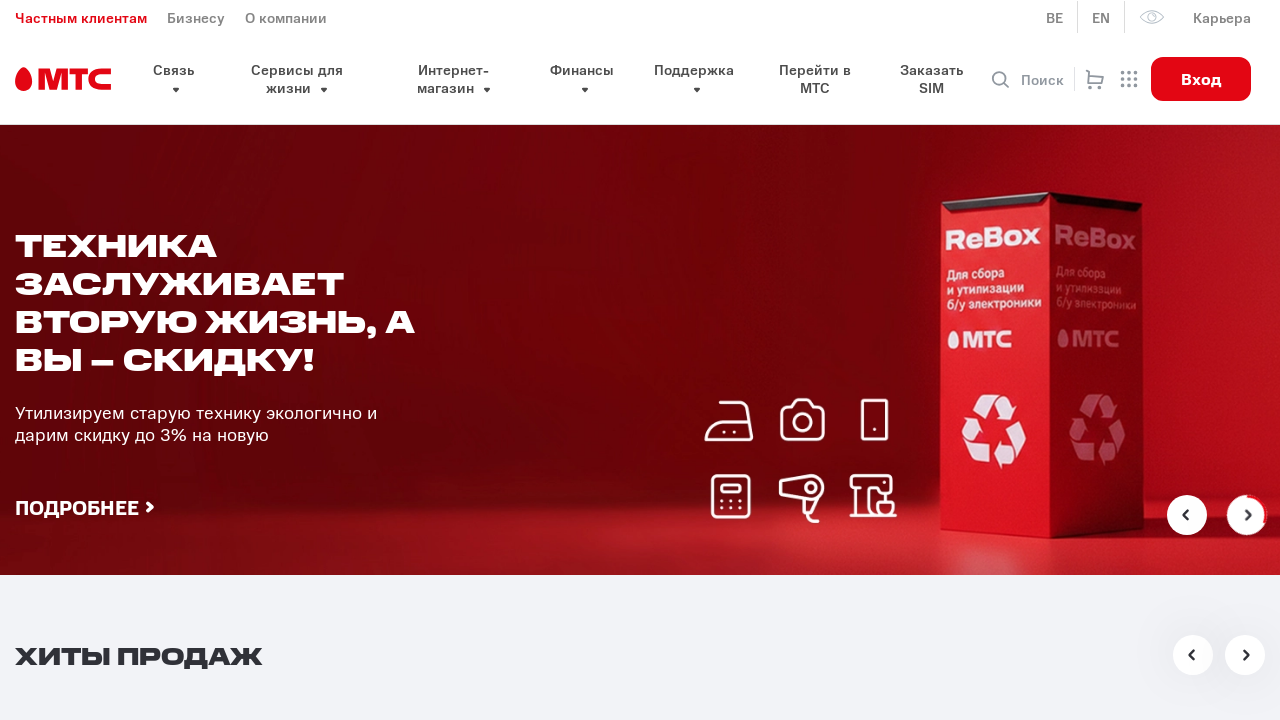

Verified logo has valid URL: /local/templates/new_design/assets/html/images/pages/index/pay/mastercard-secure.svg
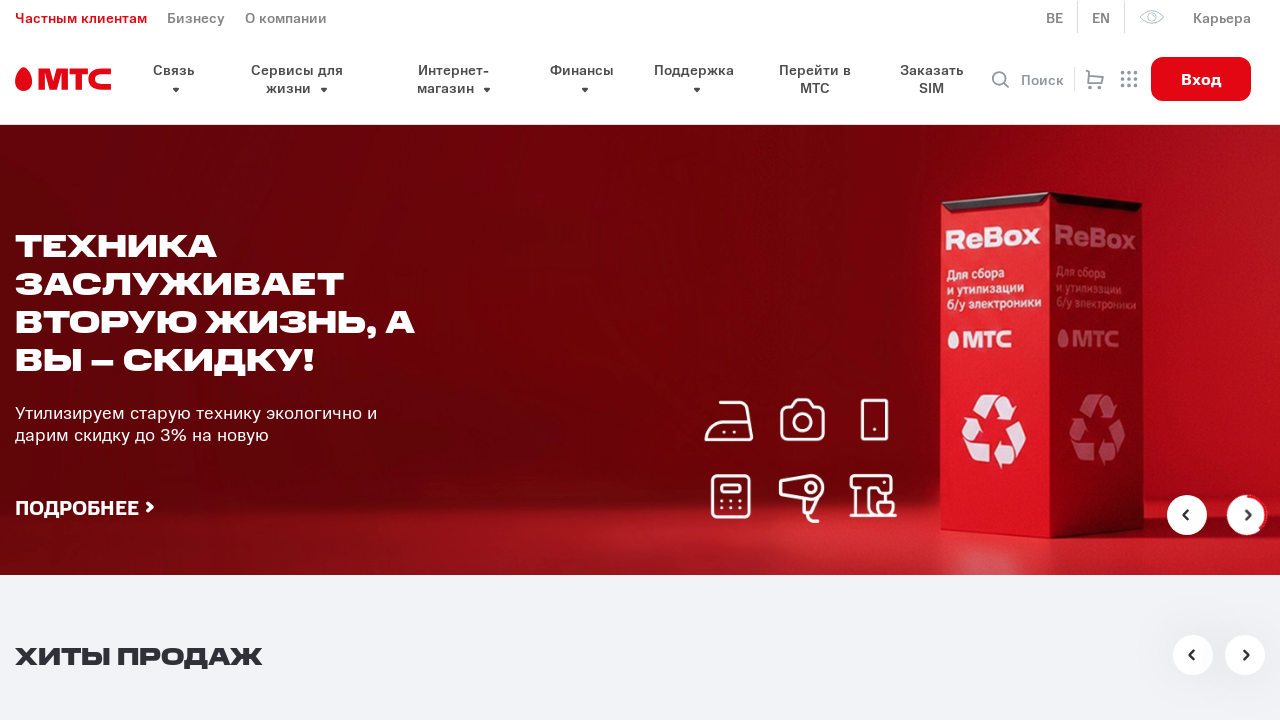

Verified logo /local/templates/new_design/assets/html/images/pages/index/pay/mastercard-secure.svg is visible on the page
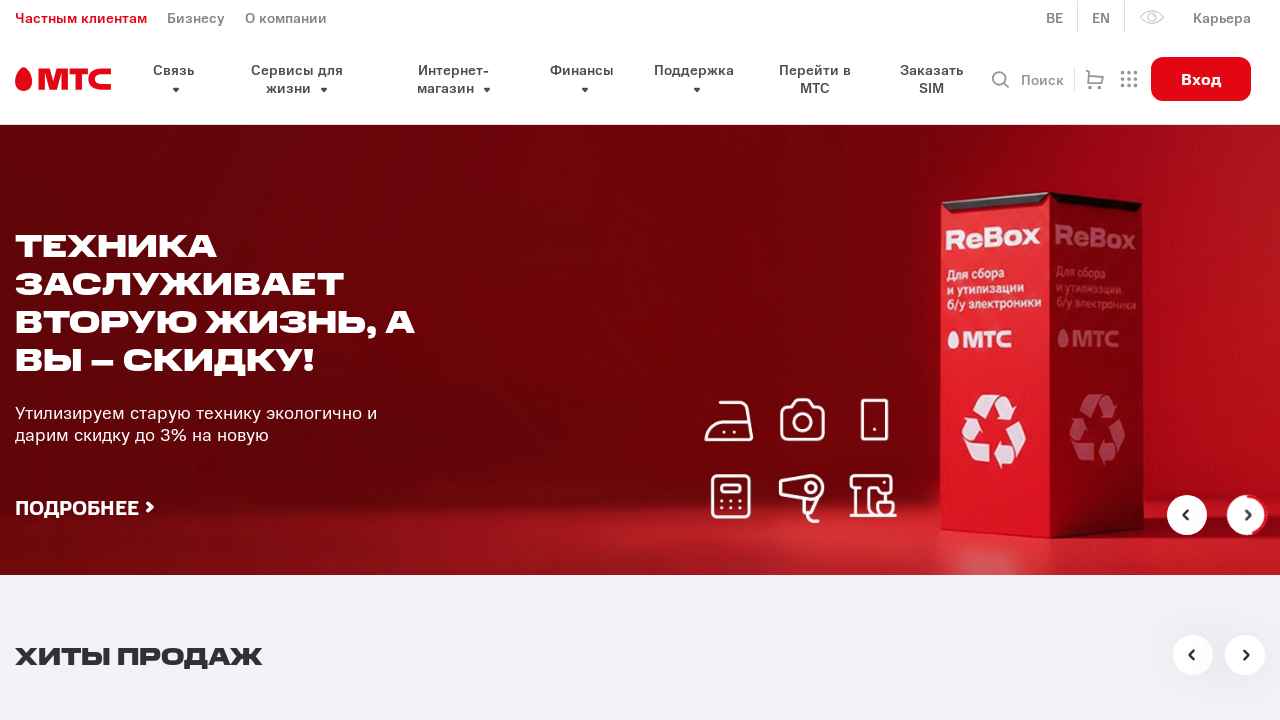

Verified logo /local/templates/new_design/assets/html/images/pages/index/pay/mastercard-secure.svg has valid height: 29
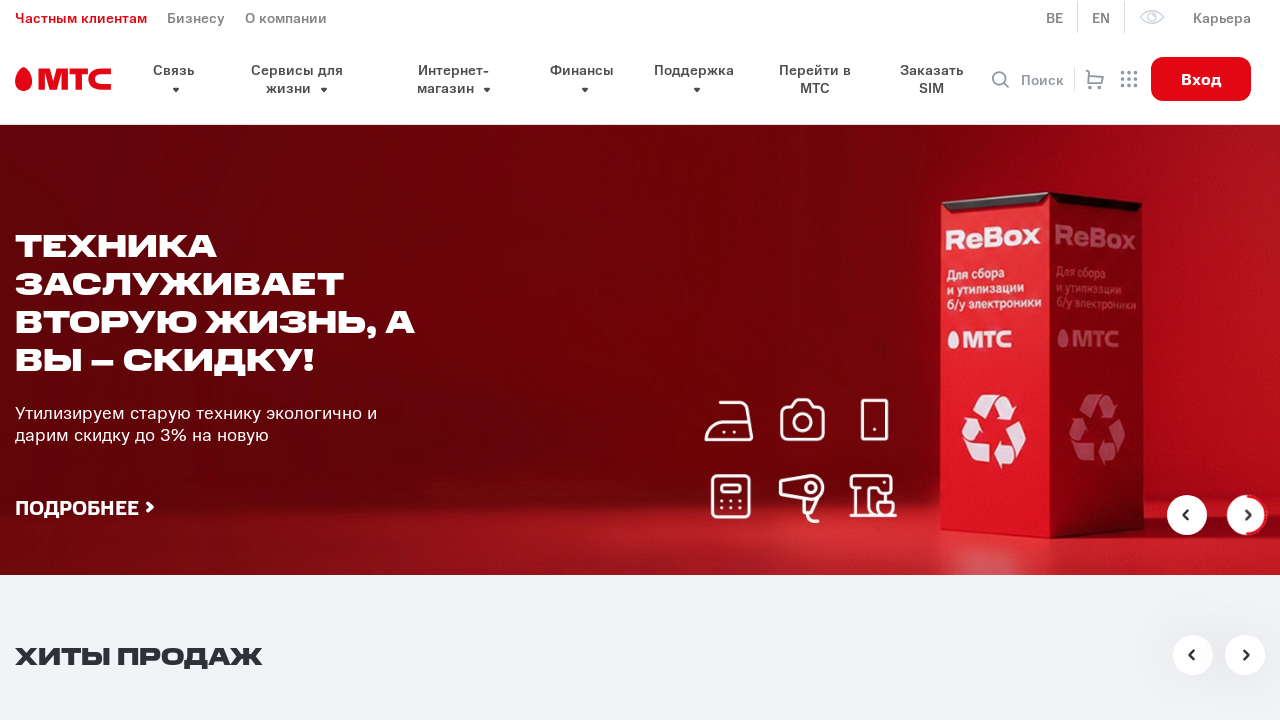

Verified logo /local/templates/new_design/assets/html/images/pages/index/pay/mastercard-secure.svg has valid width: 53.296875
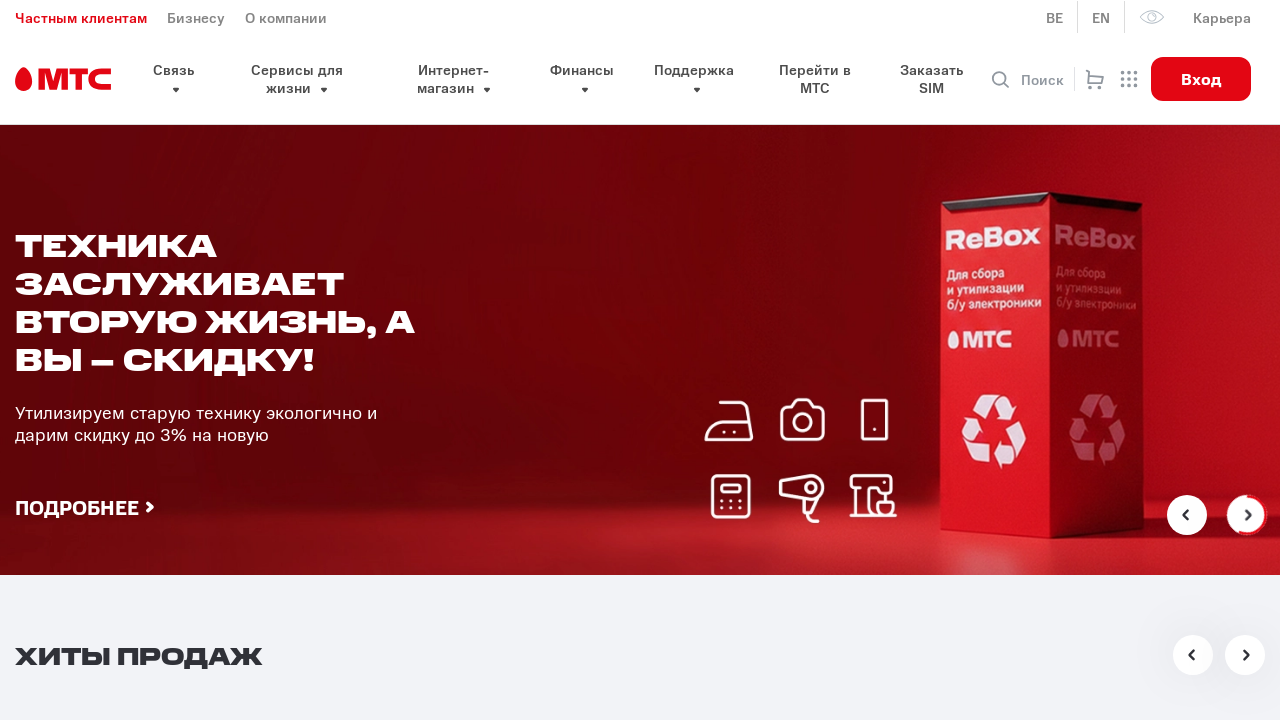

Verified logo has valid URL: /local/templates/new_design/assets/html/images/pages/index/pay/belkart.svg
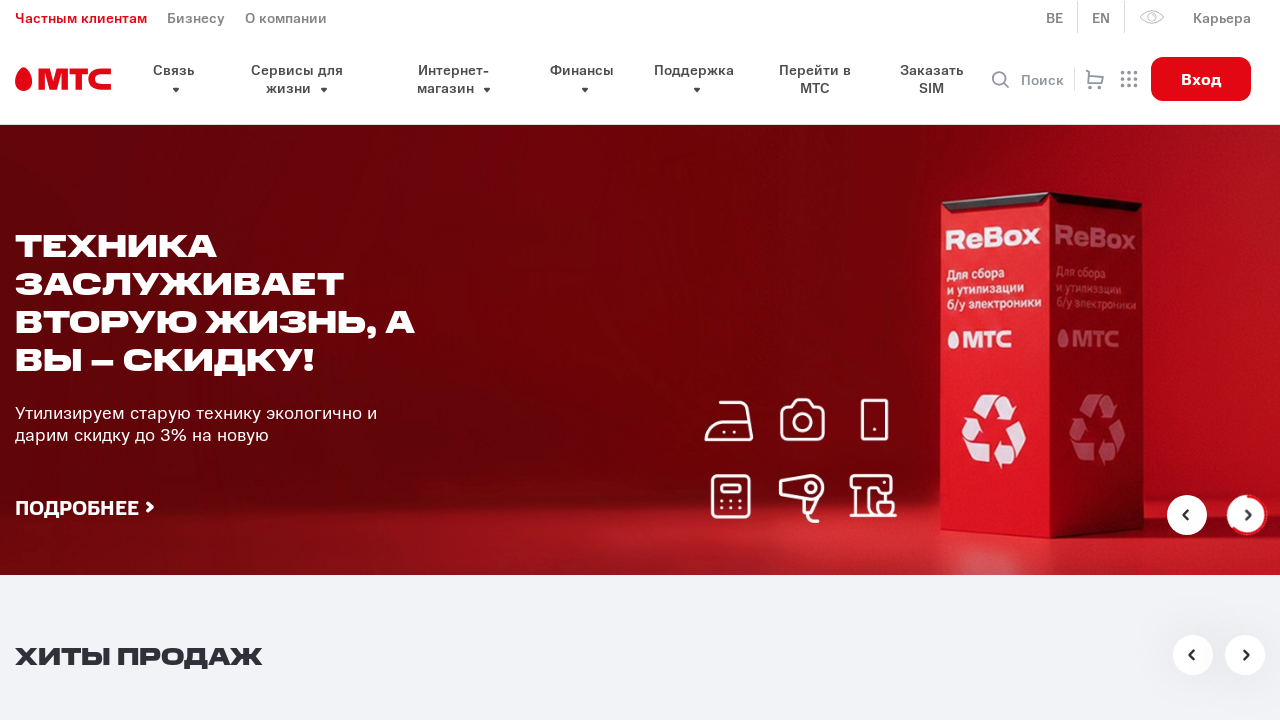

Verified logo /local/templates/new_design/assets/html/images/pages/index/pay/belkart.svg is visible on the page
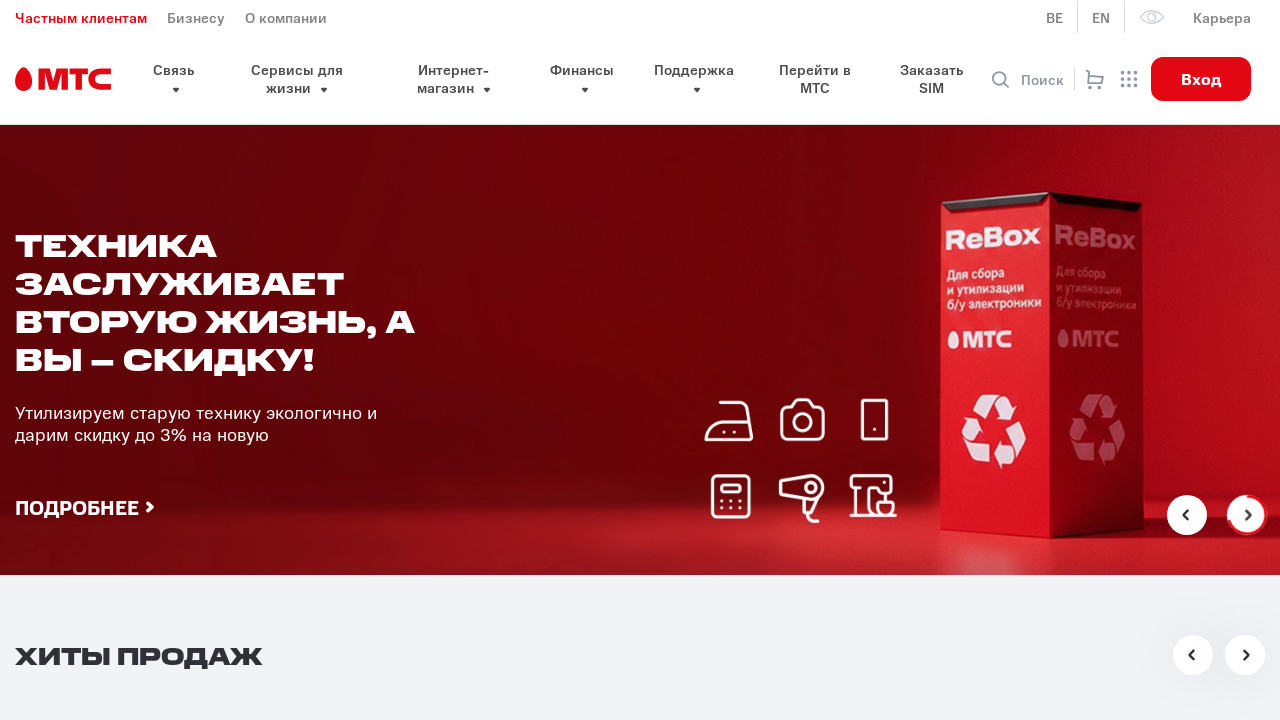

Verified logo /local/templates/new_design/assets/html/images/pages/index/pay/belkart.svg has valid height: 29
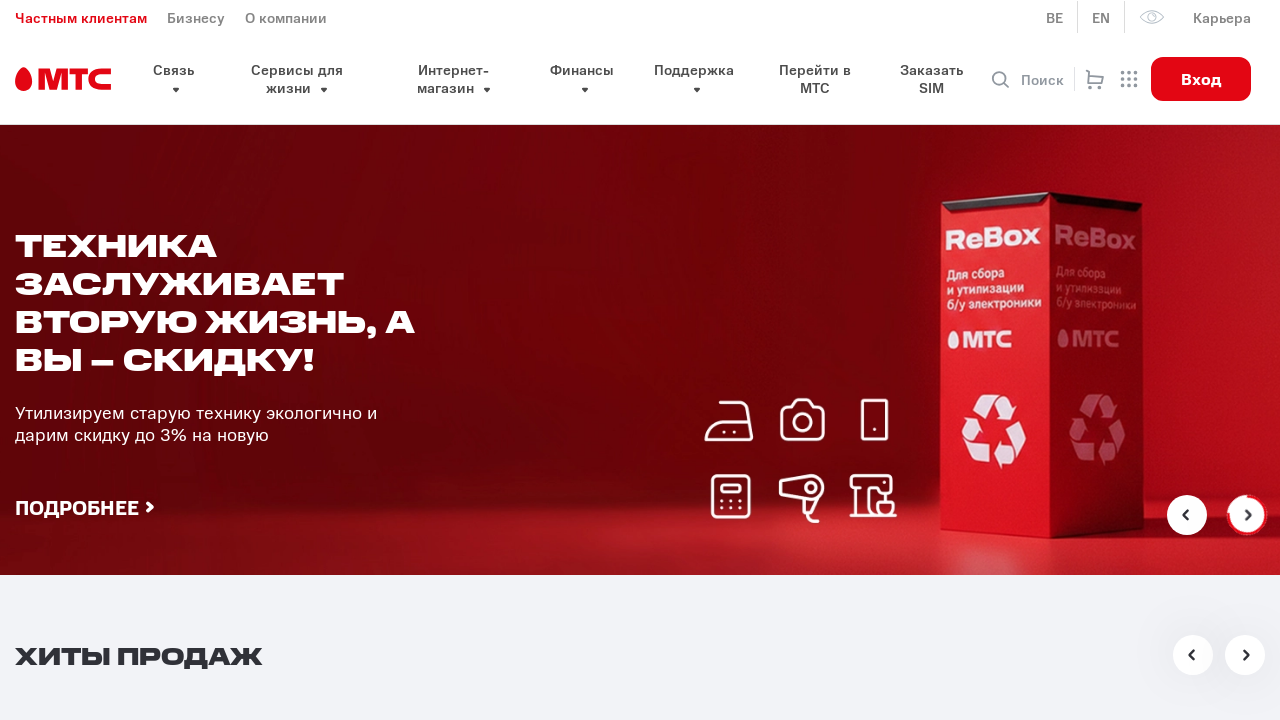

Verified logo /local/templates/new_design/assets/html/images/pages/index/pay/belkart.svg has valid width: 53.296875
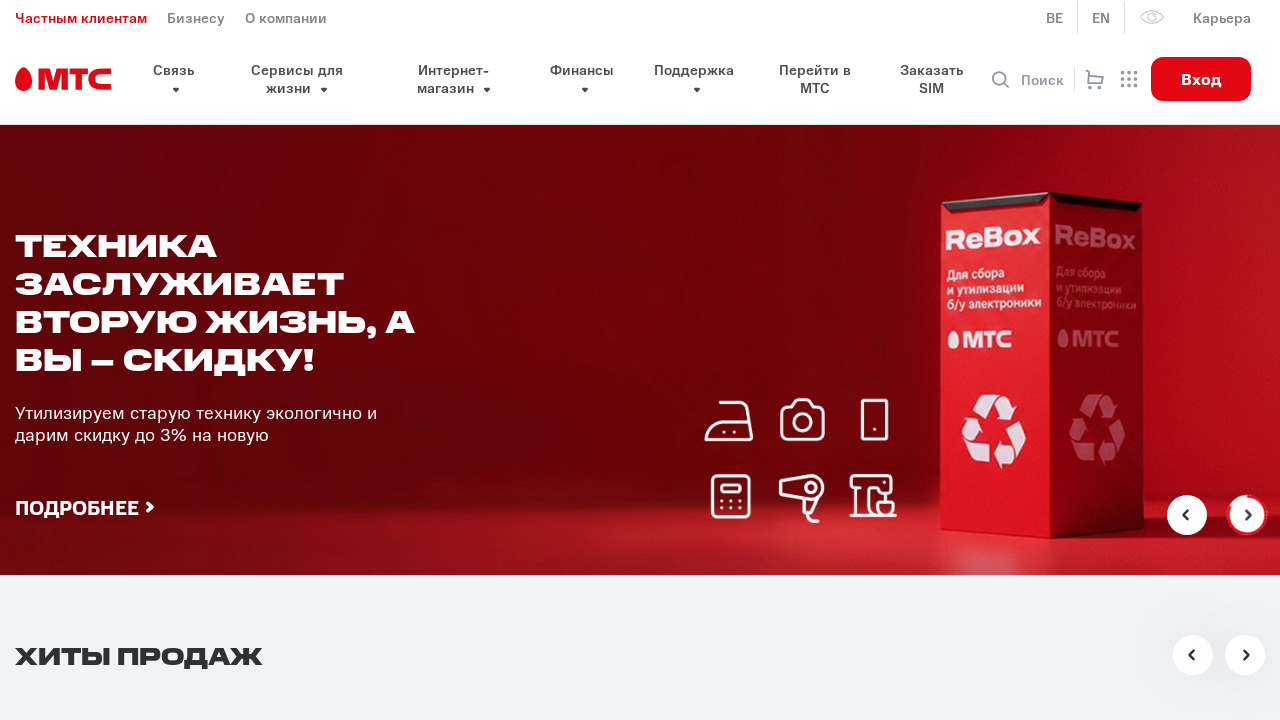

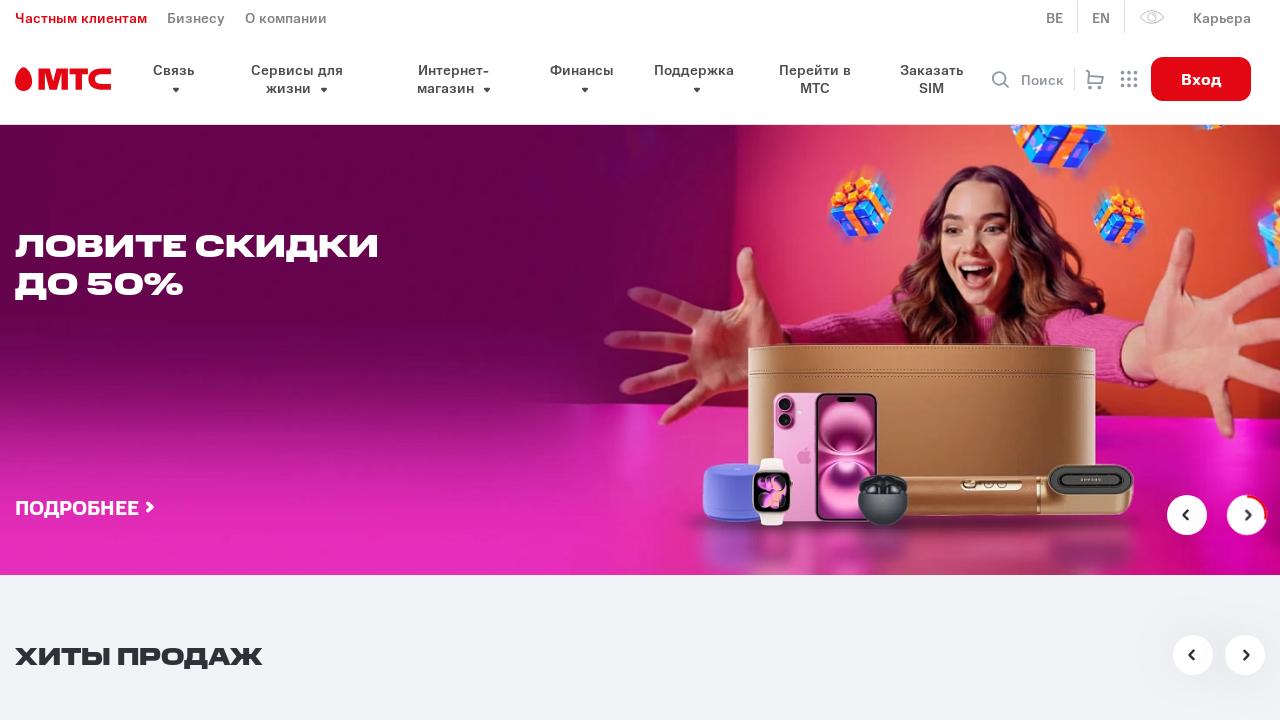